Verifies the presence of match events section on the protocol page

Starting URL: https://m.sport-express.ru/hockey/L/matchcenter/116730/

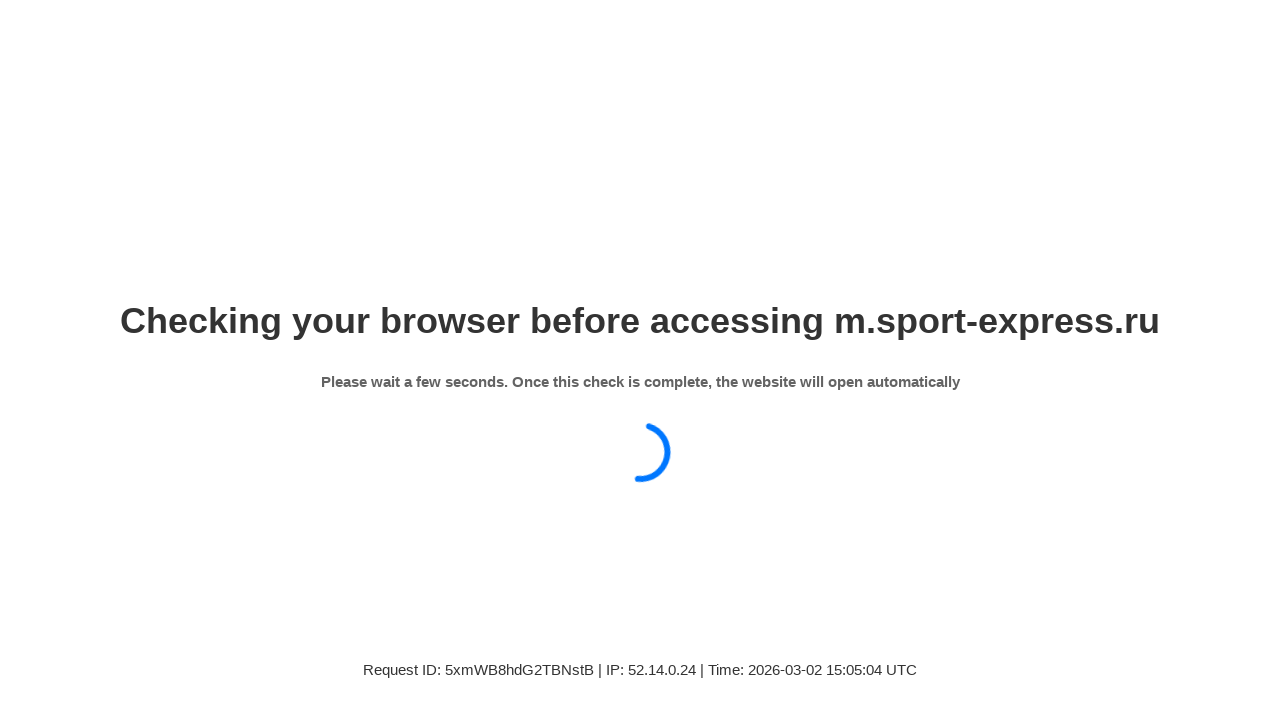

Clicked on 'Протокол' (Protocol) link at (154, 155) on xpath=//a[contains(text(),'Протокол')]
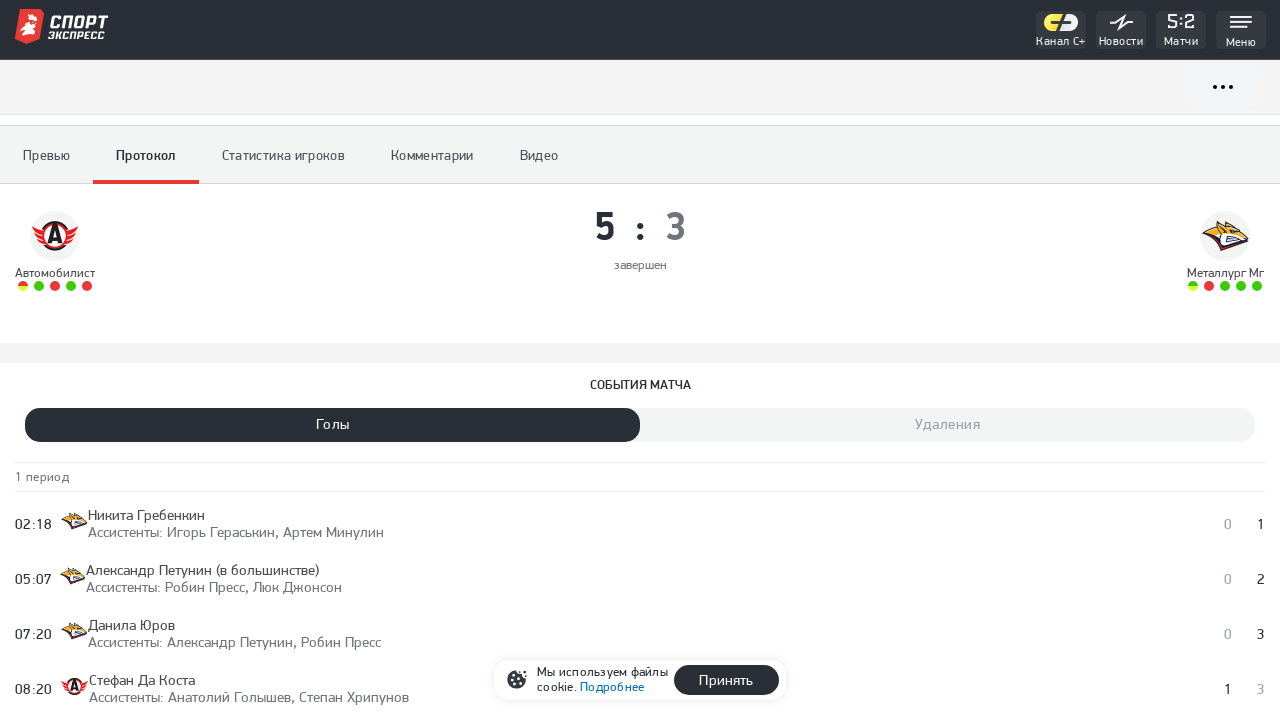

Match events section 'События матча' is present on the page
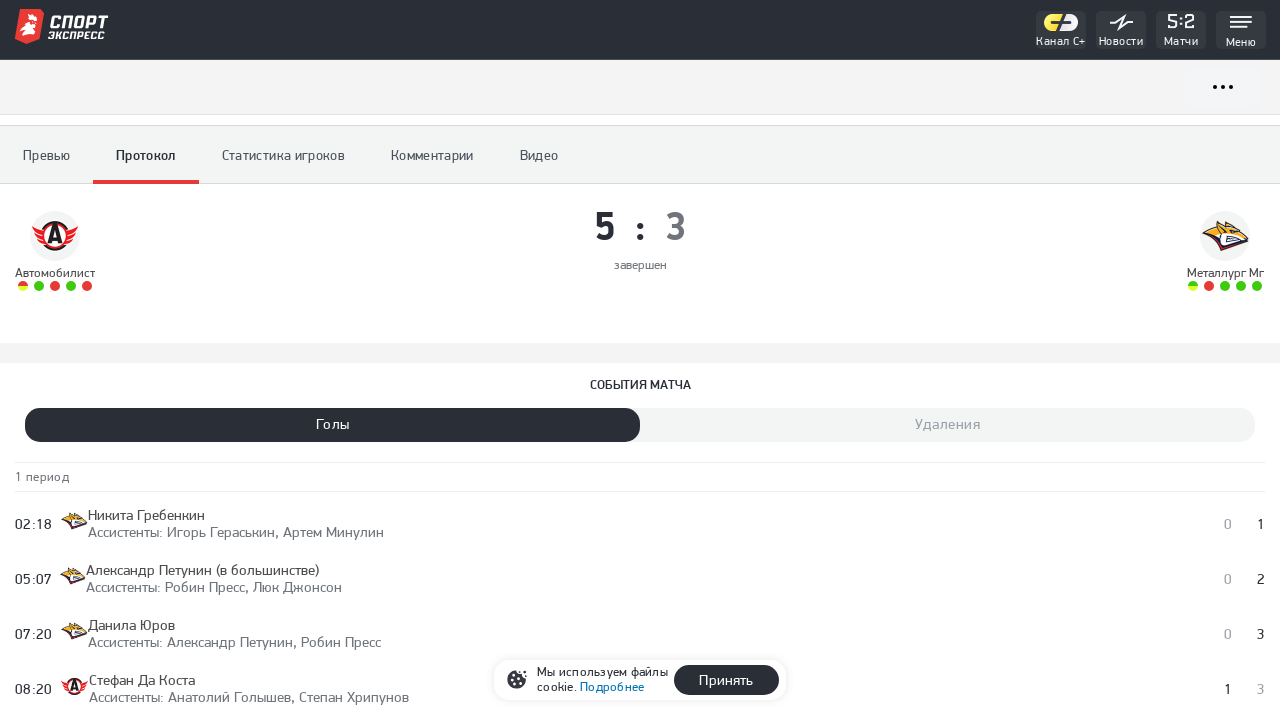

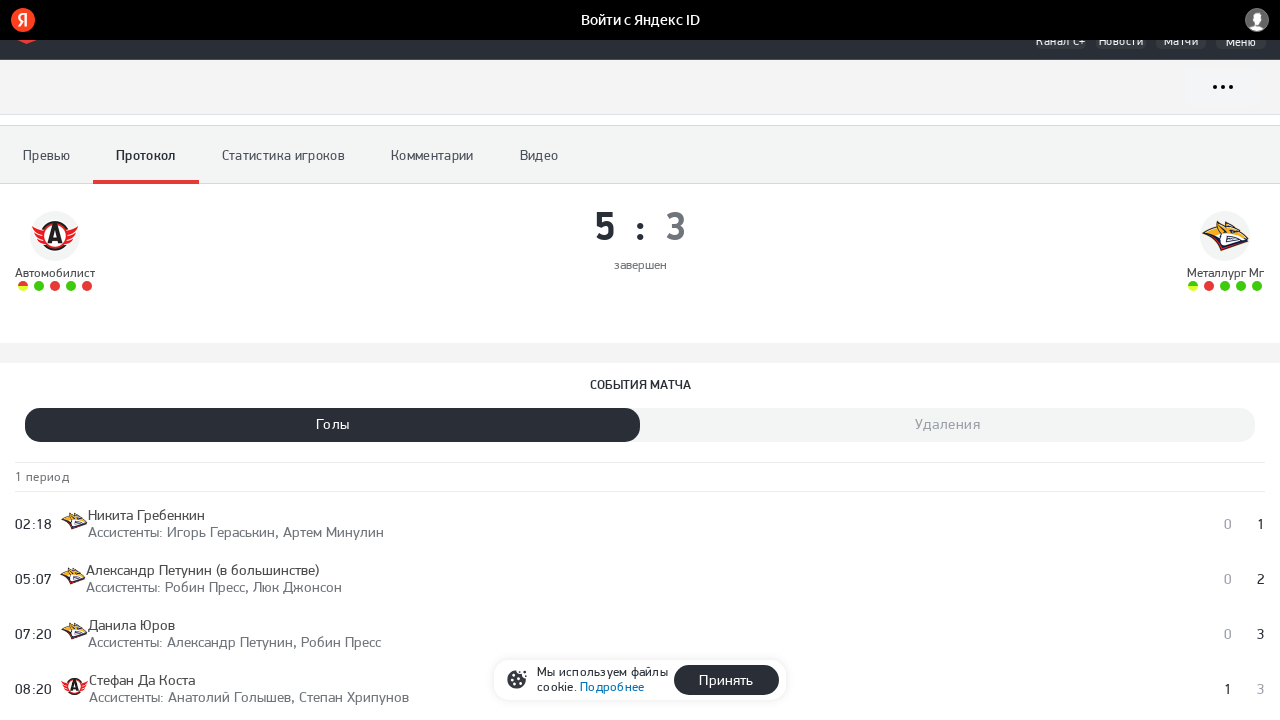